Tests handling of dynamic CSS class attributes on a Selenium training page by locating input fields with dynamically generated class names using partial attribute matching, filling in form values, and submitting the form.

Starting URL: https://v1.training-support.net/selenium/dynamic-attributes

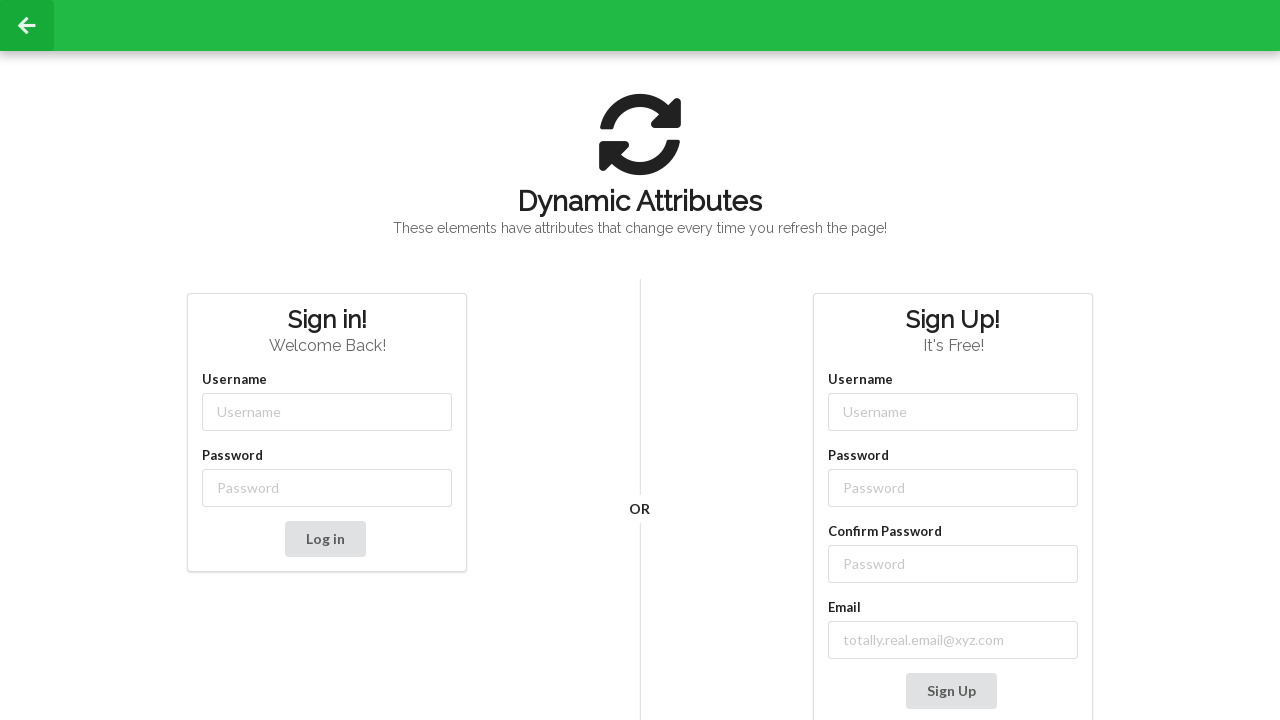

Located and filled username field with 'admin' using dynamic class matching on xpath=//input[starts-with(@class, 'username-')]
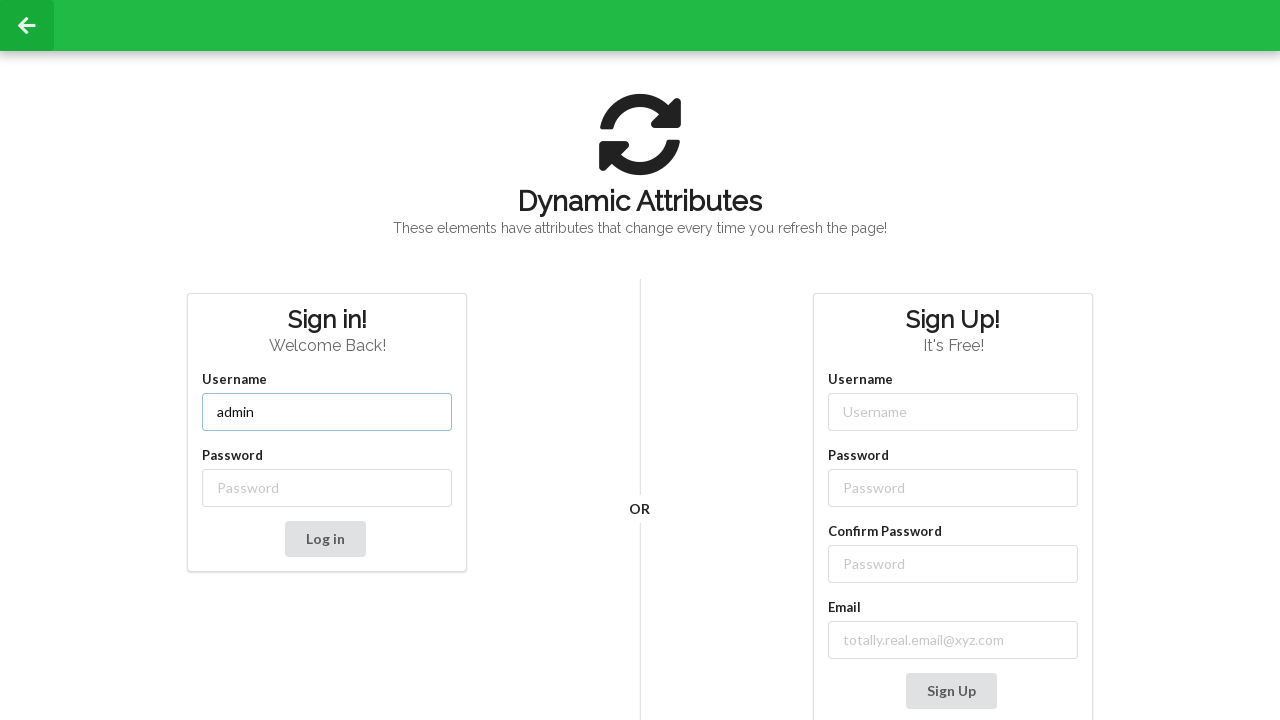

Located and filled password field with 'password' using dynamic class matching on xpath=//input[starts-with(@class, 'password-')]
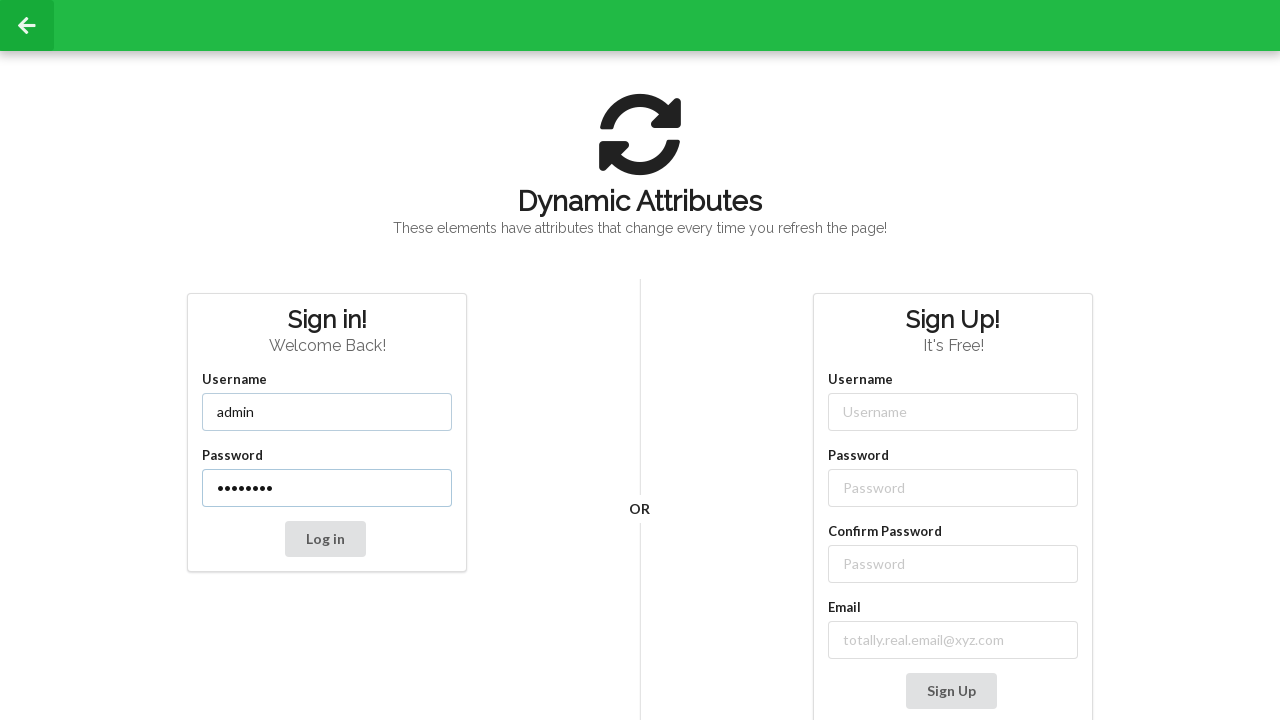

Clicked the submit button to submit form at (325, 539) on button[type='submit']
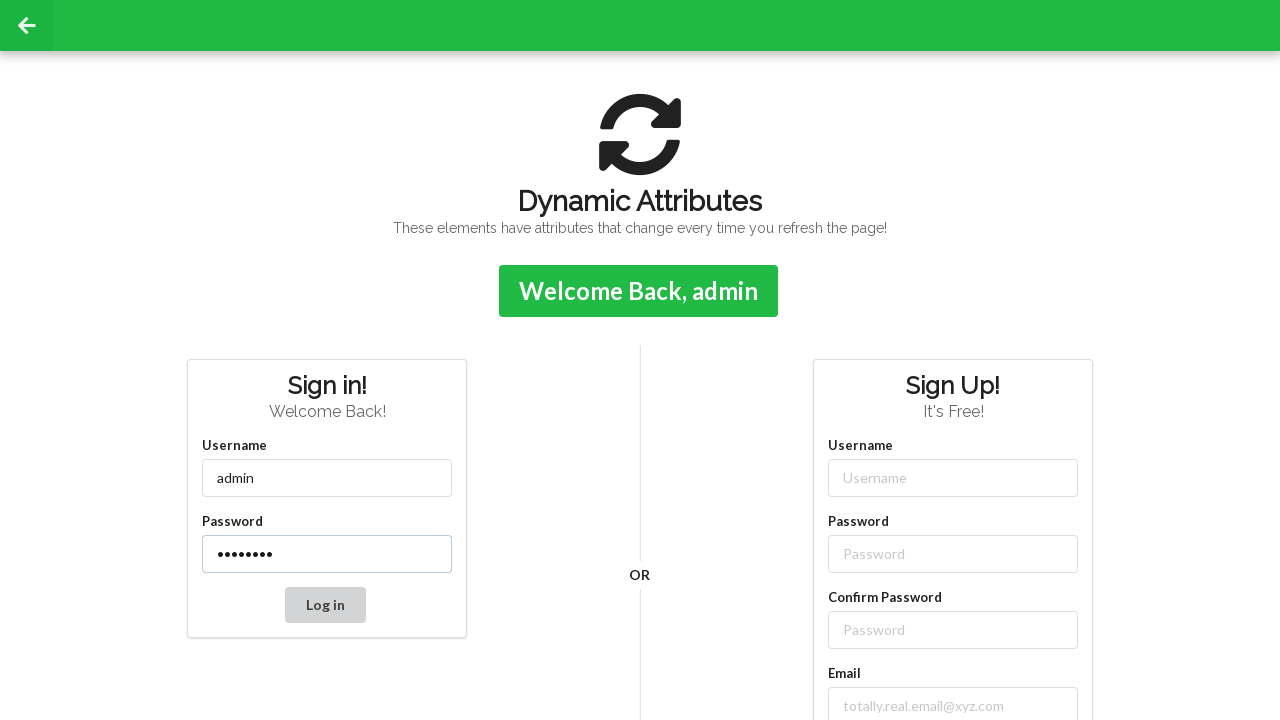

Confirmation message appeared on page
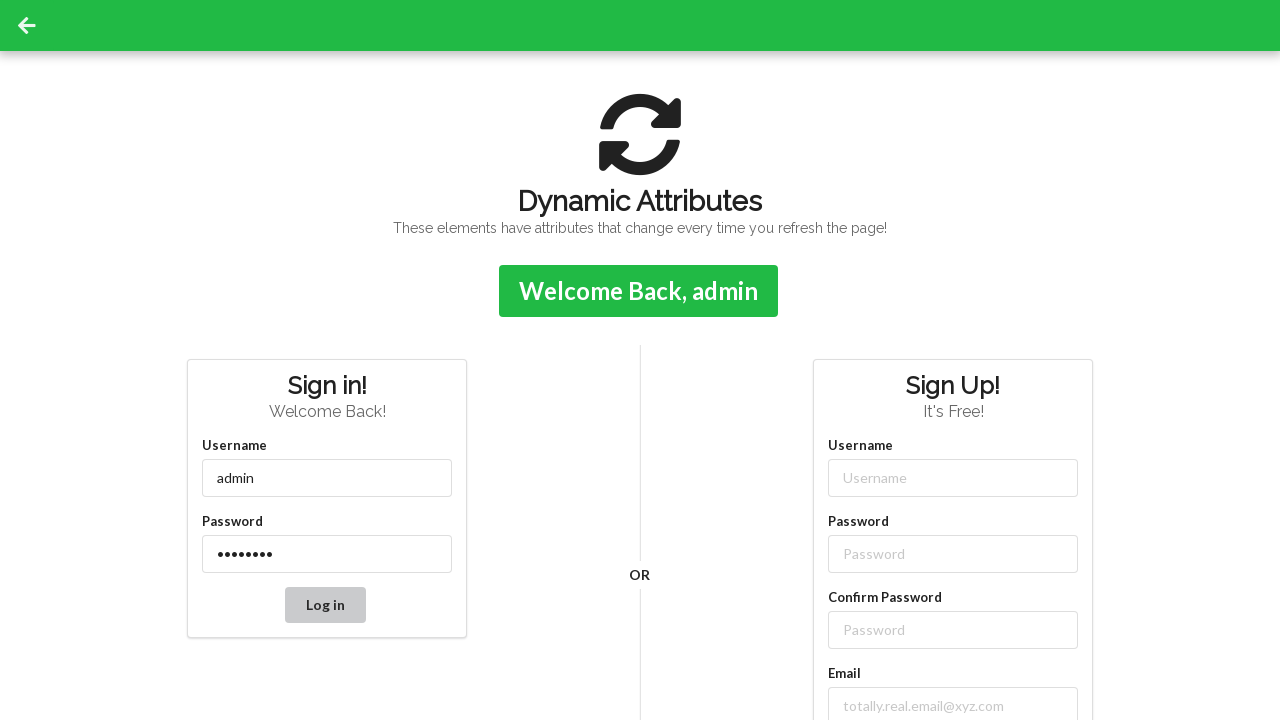

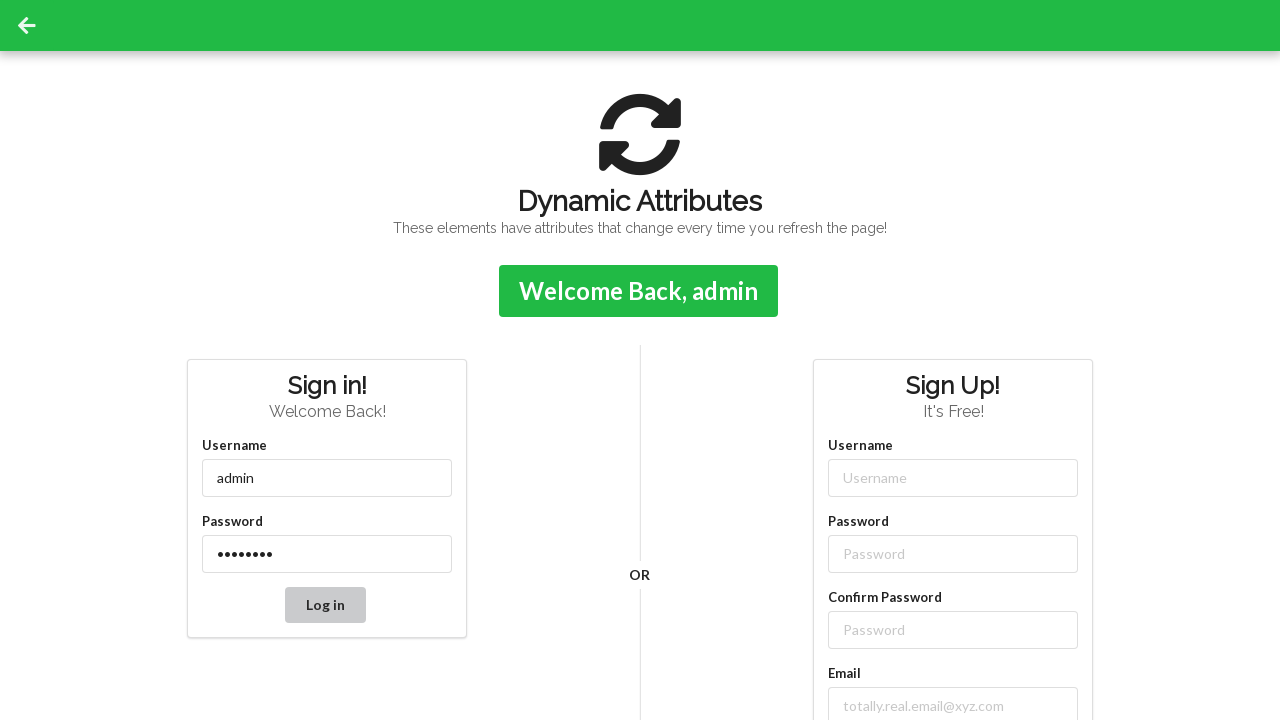